Tests the search/filter functionality on a vegetable offers page by entering "Rice" in the search field and verifying that the filtered results only contain items with "Rice" in the name.

Starting URL: https://rahulshettyacademy.com/greenkart/#/offers

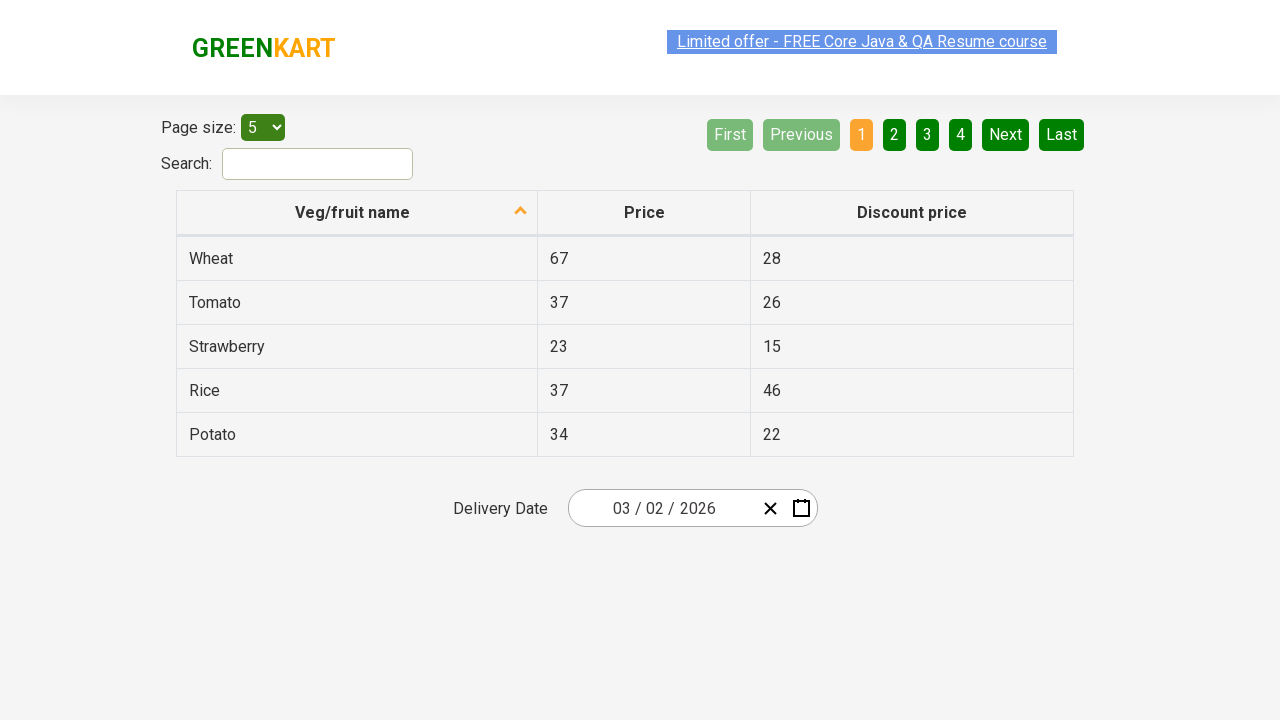

Filled search field with 'Rice' to filter vegetables on #search-field
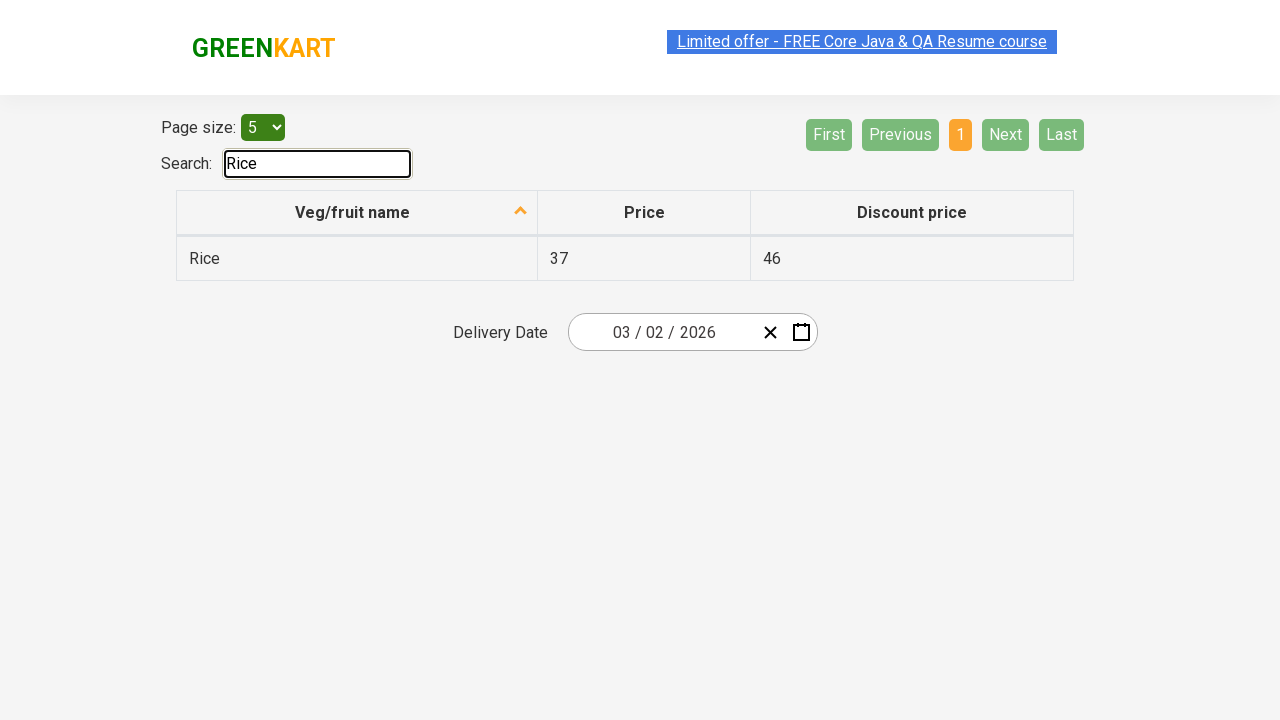

Waited for filter to apply
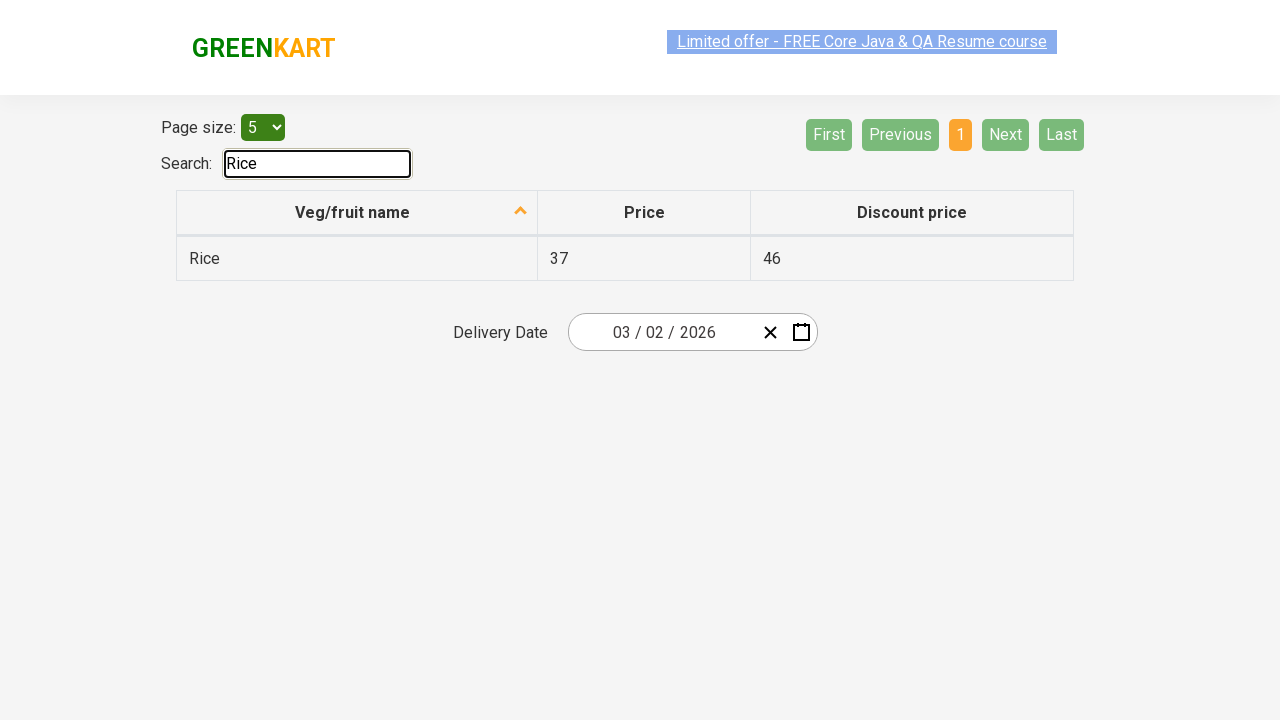

Waited for table rows to load
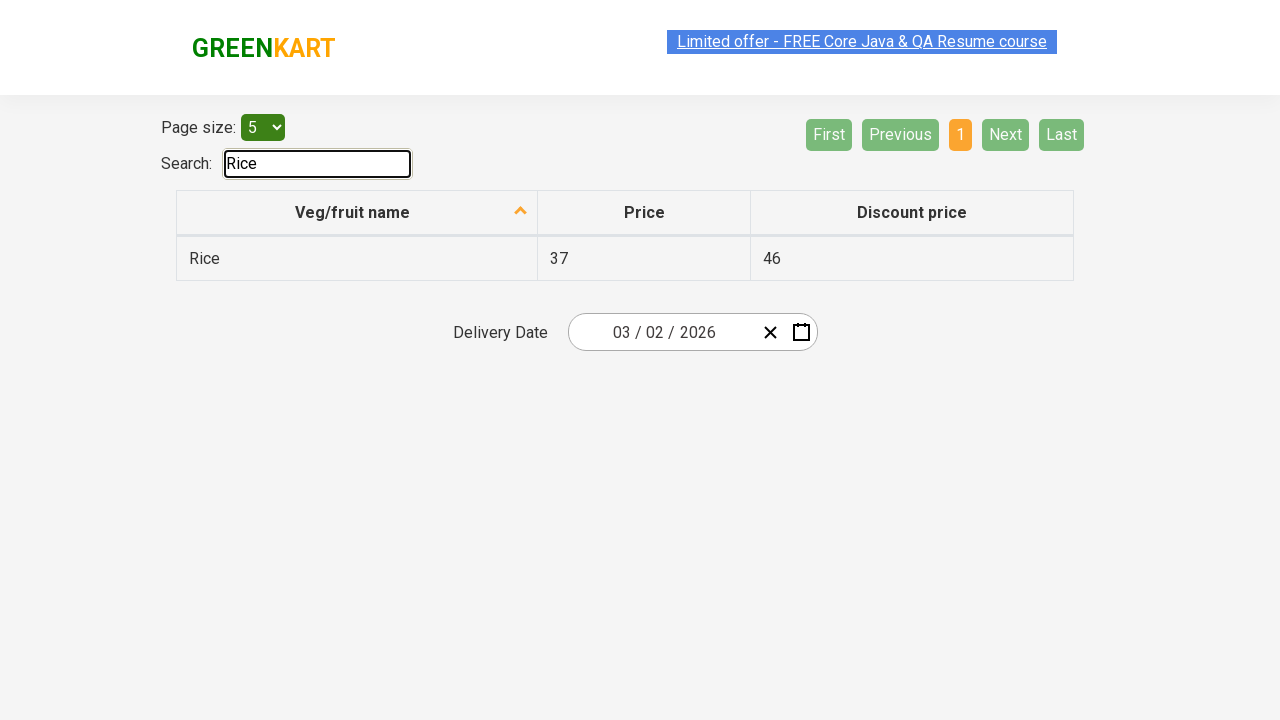

Retrieved all vegetable names from filtered results
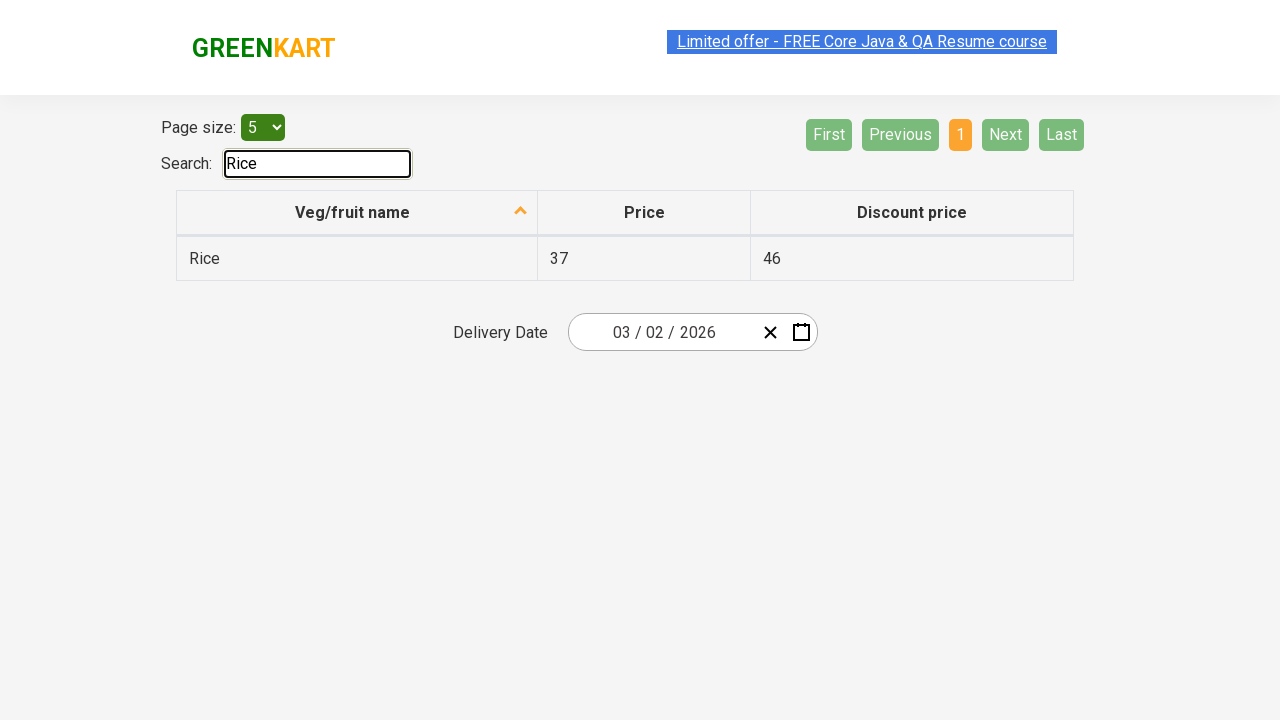

Verified vegetable 'Rice' contains 'Rice'
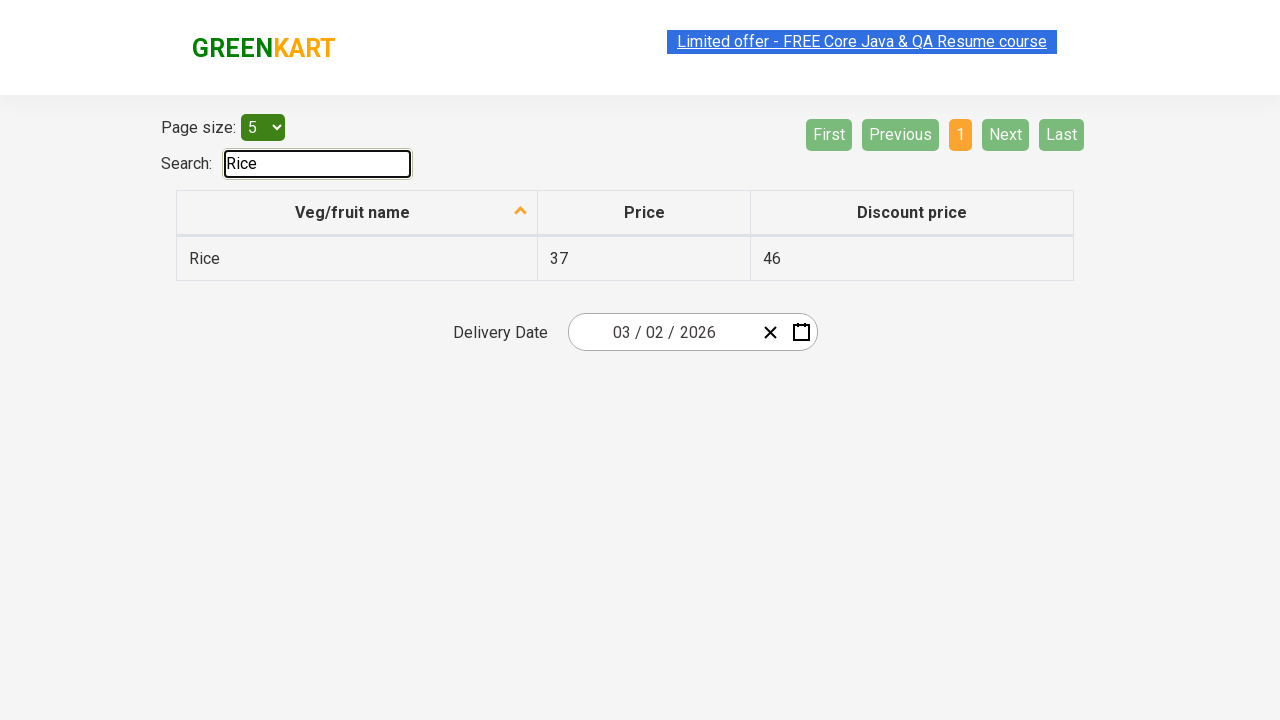

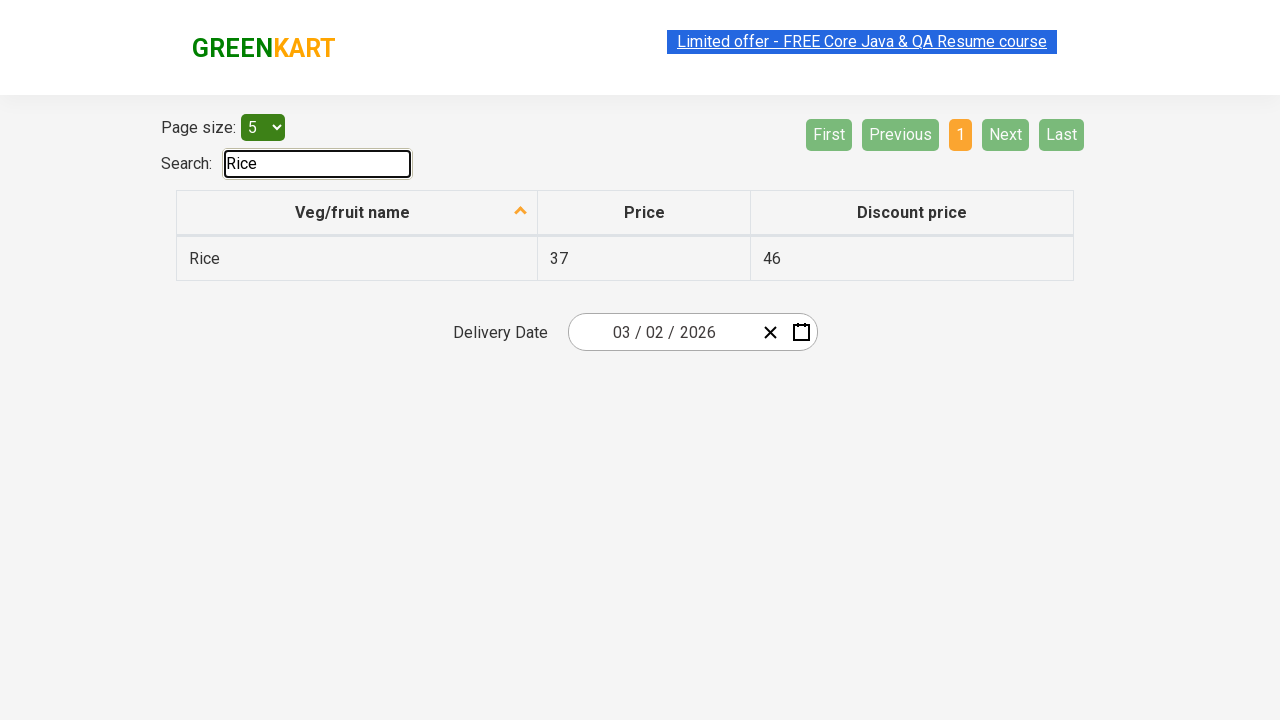